Tests password input functionality by entering a password and submitting the form

Starting URL: https://www.qa-practice.com/elements/input/passwd

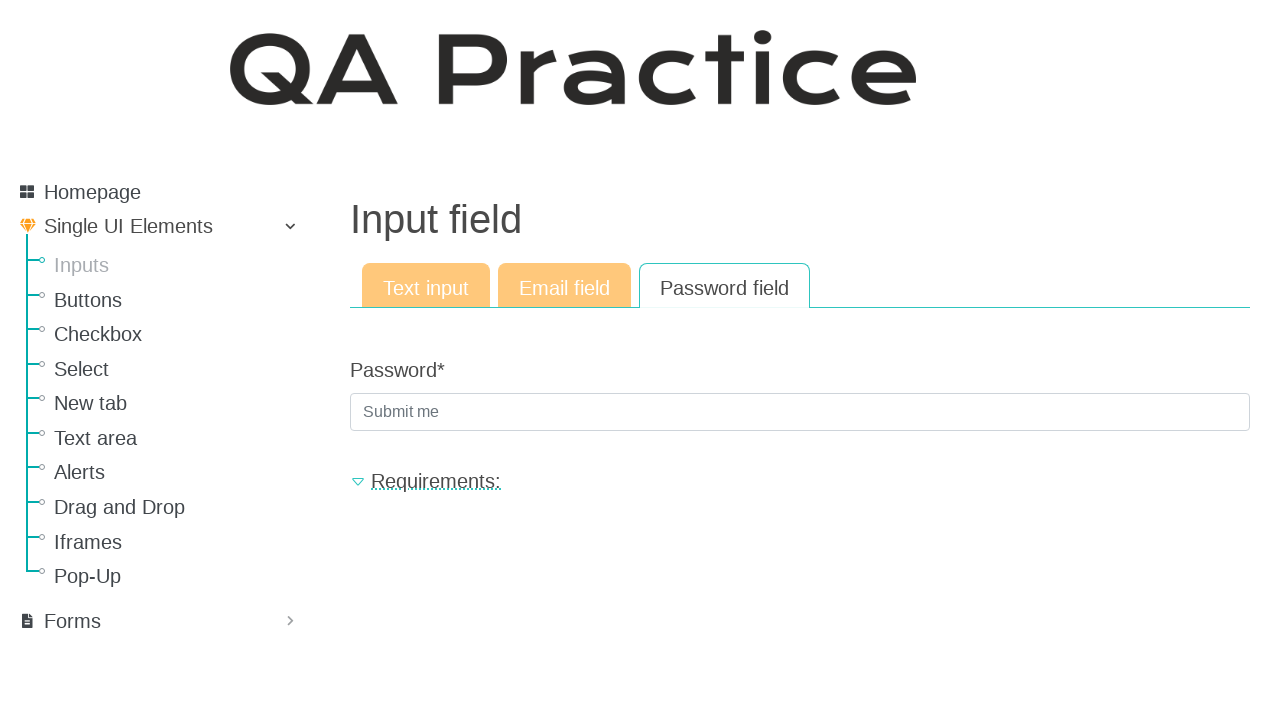

Filled password input field with 'TestPass123!' on input[class="textinput textInput form-control"]
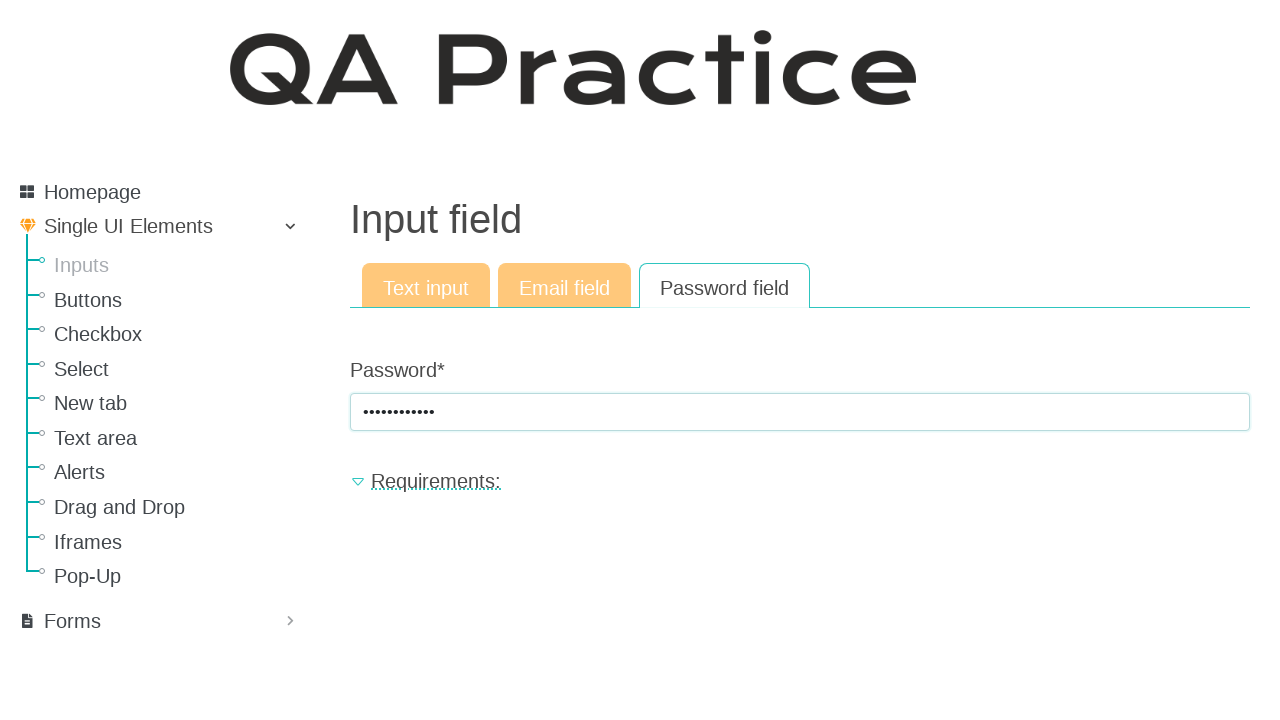

Pressed Enter to submit the password form on input[class="textinput textInput form-control"]
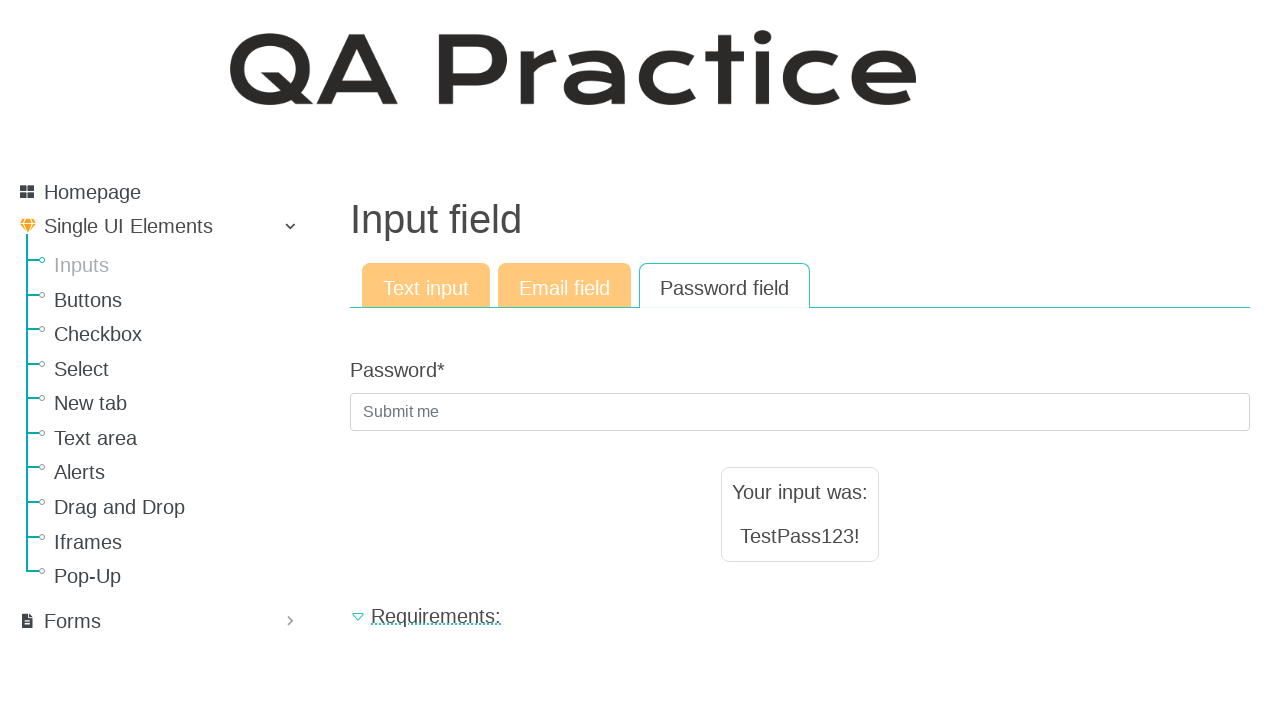

Password submission result appeared on page
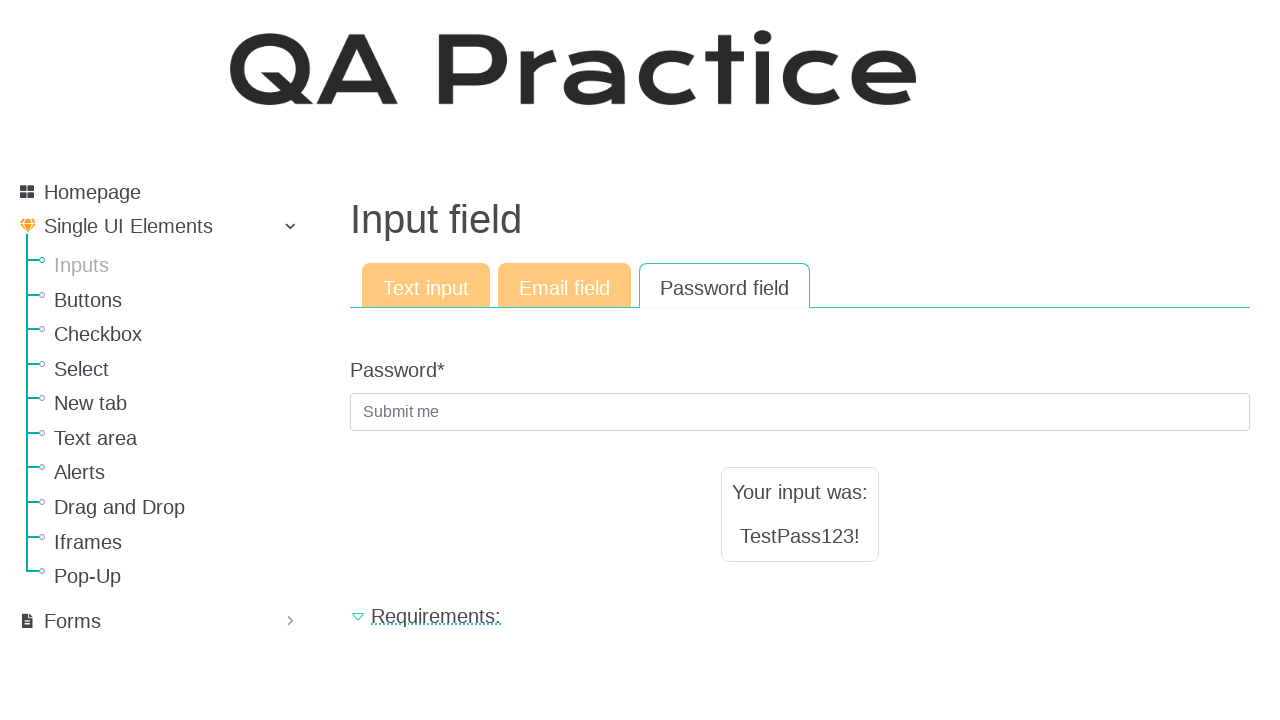

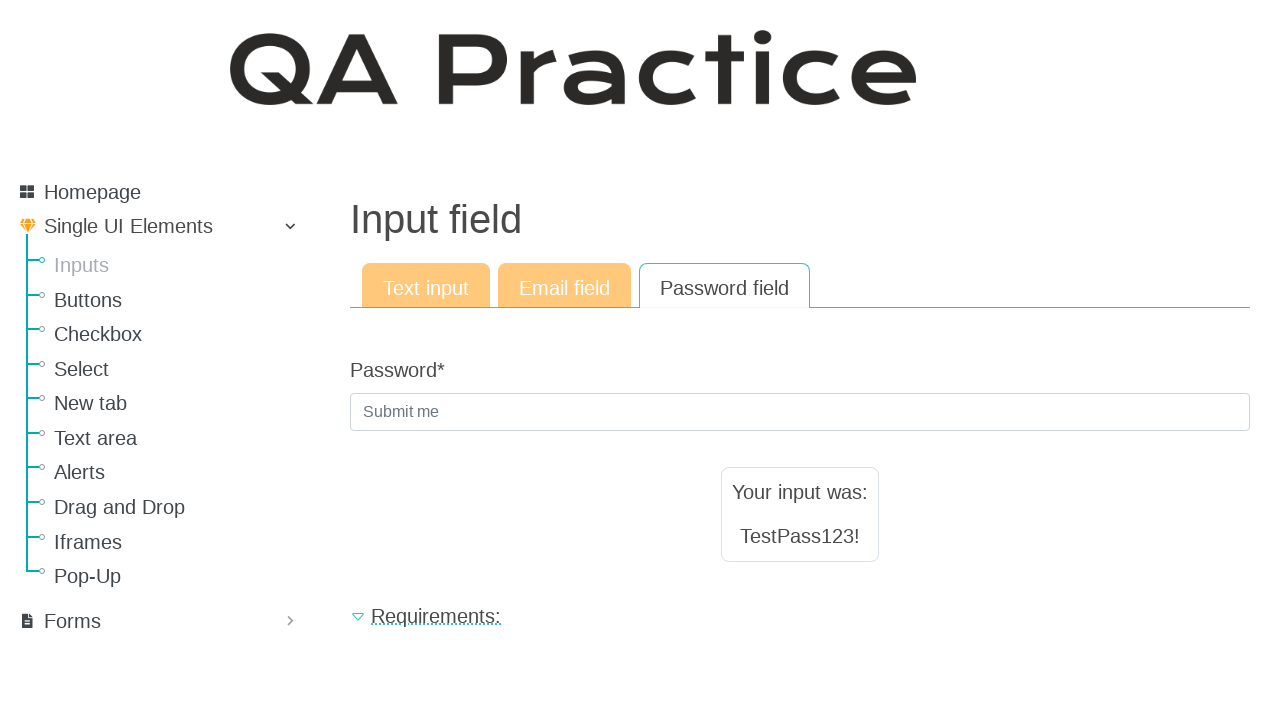